Tests calculator division operation by clicking buttons 8 / 2 and verifying the result equals 4

Starting URL: https://testpages.eviltester.com/styled/apps/calculator.html

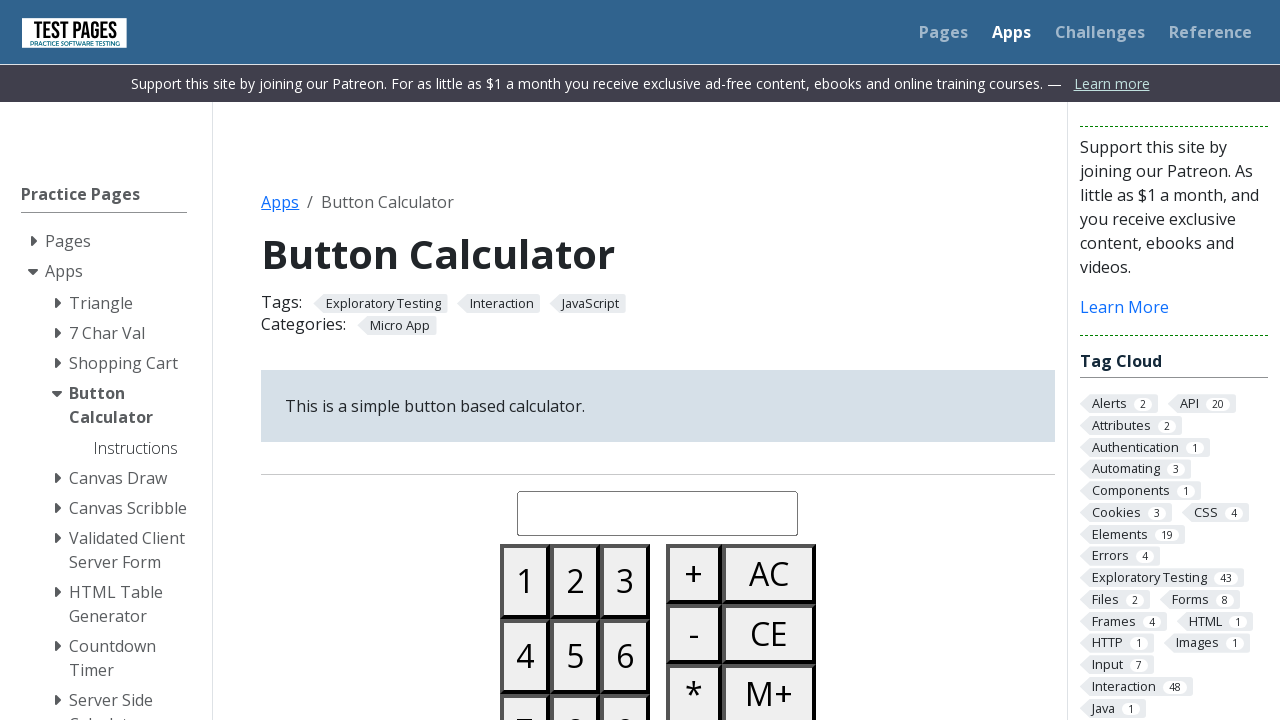

Clicked button 8 at (575, 683) on #button08
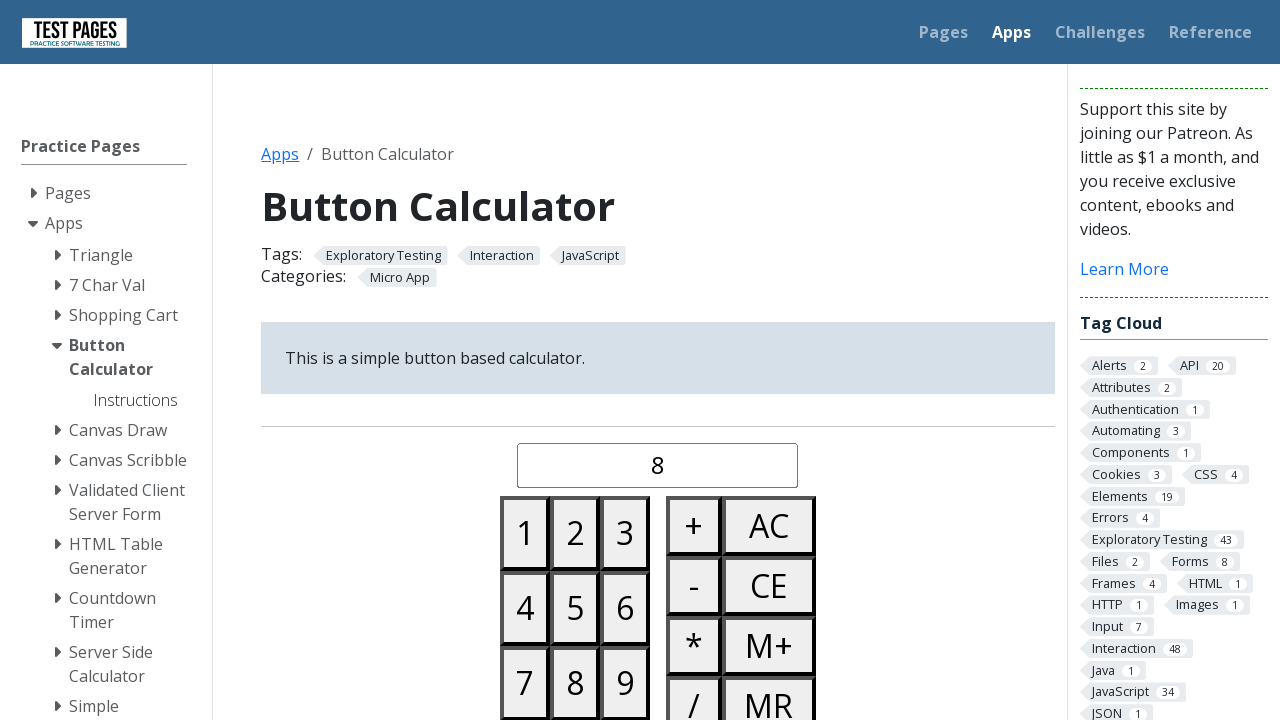

Clicked divide button at (694, 690) on #buttondivide
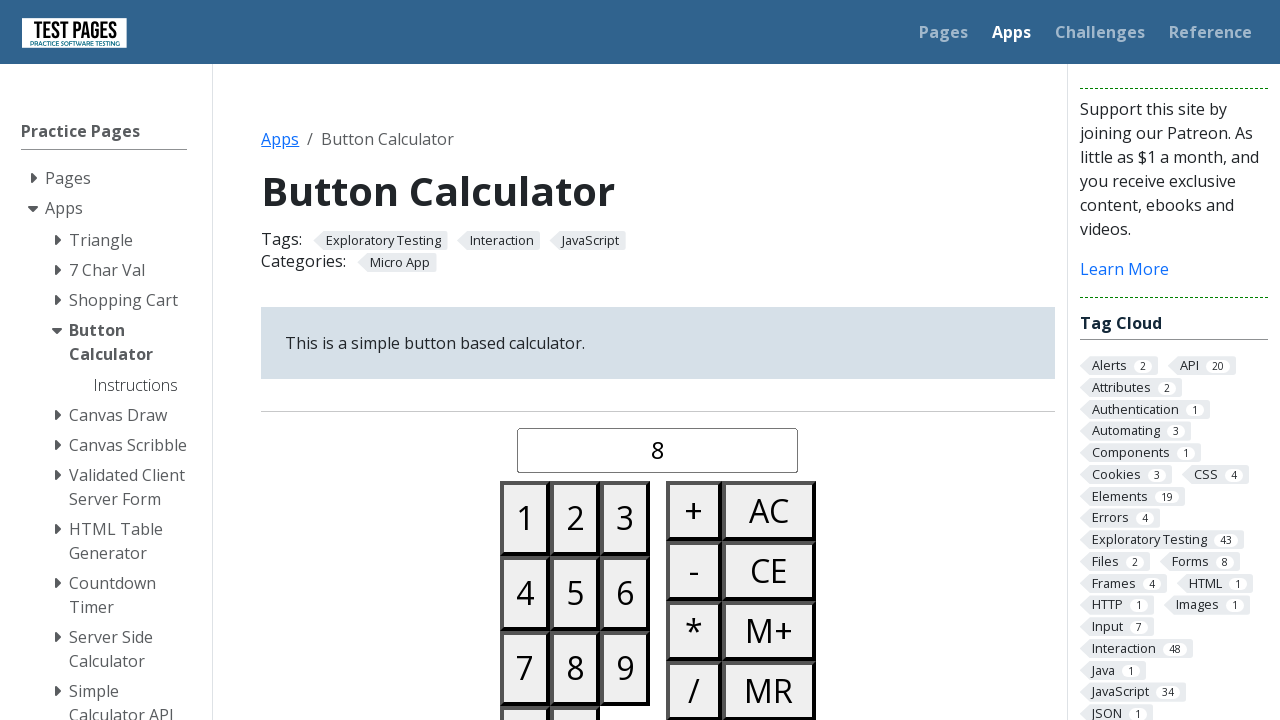

Clicked button 2 at (575, 518) on #button02
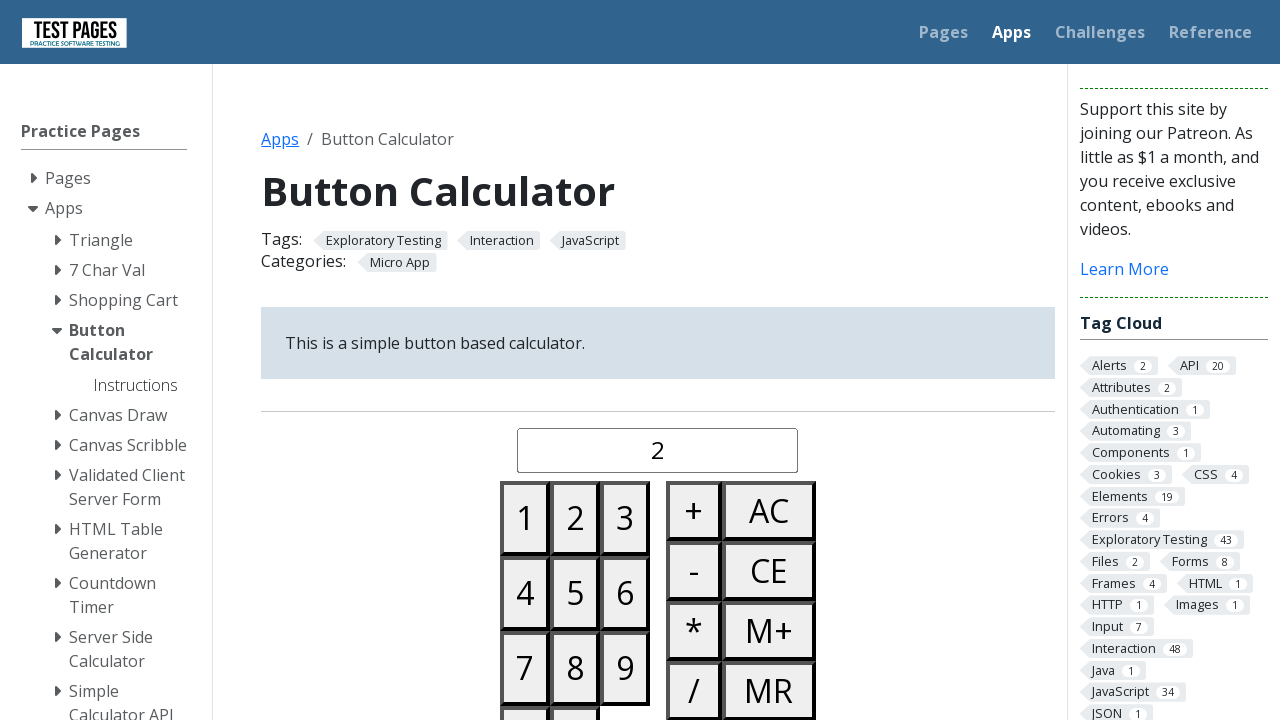

Clicked equals button at (694, 360) on #buttonequals
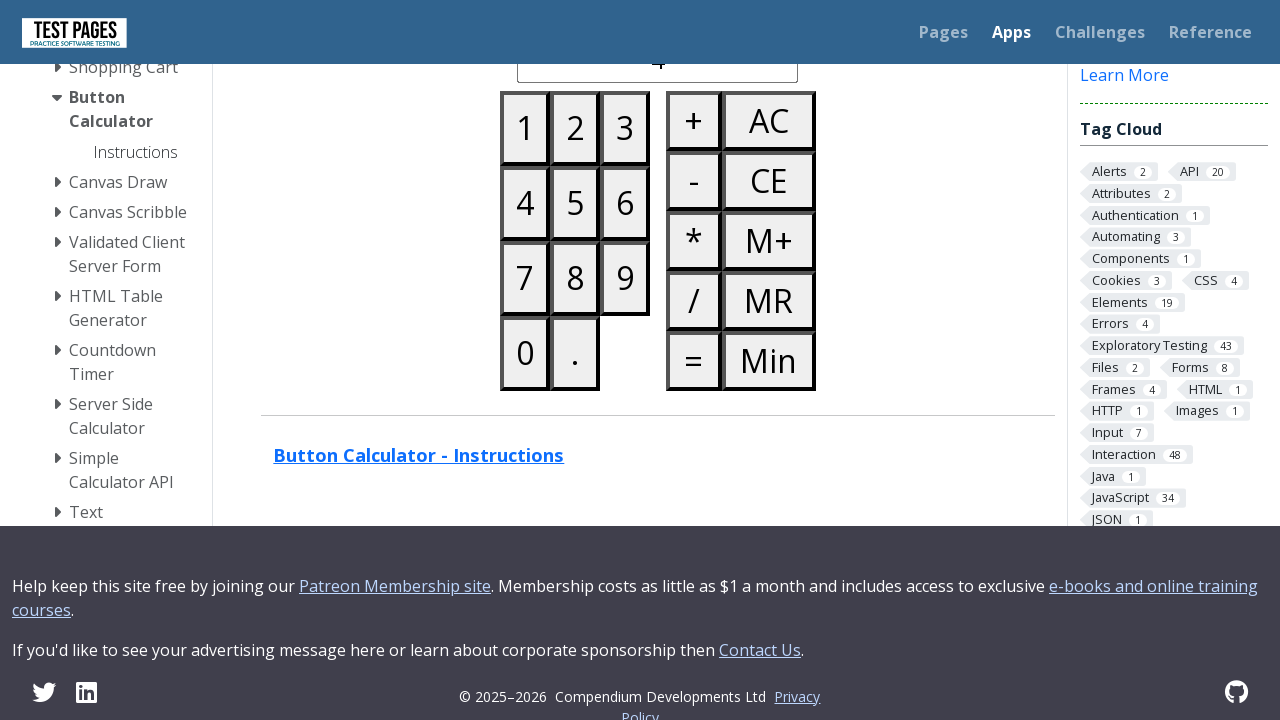

Verified result display loaded
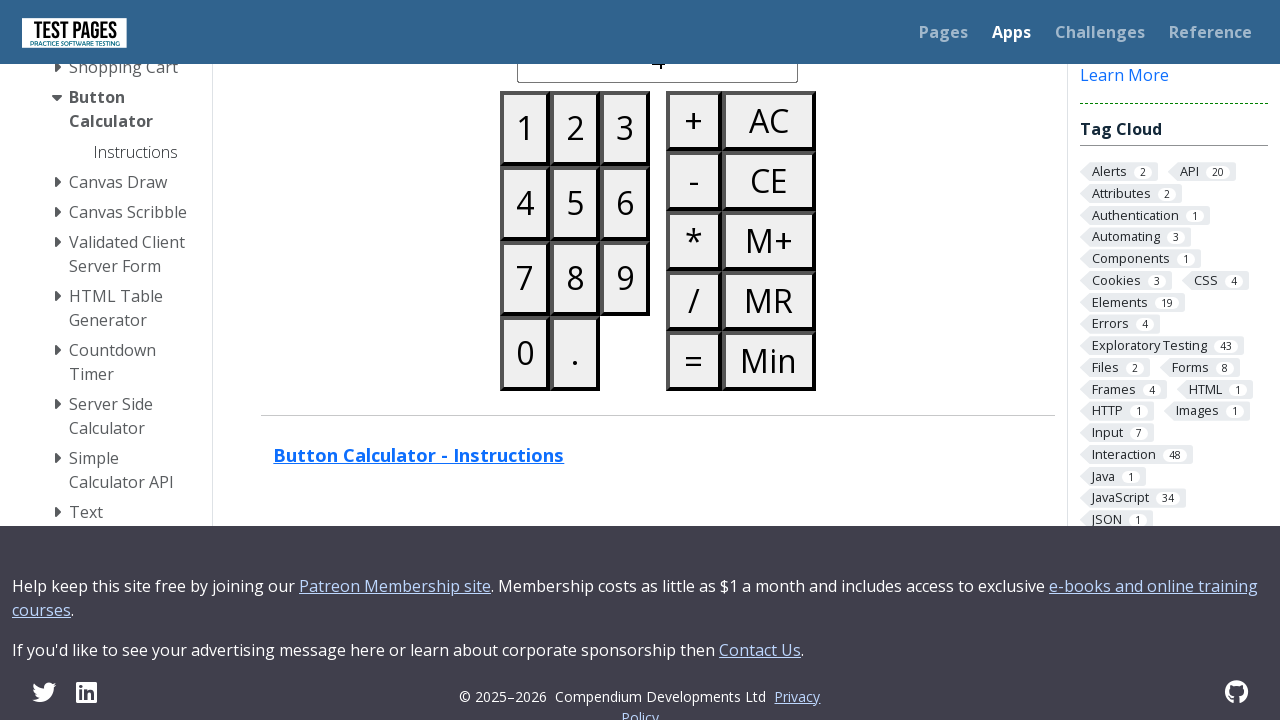

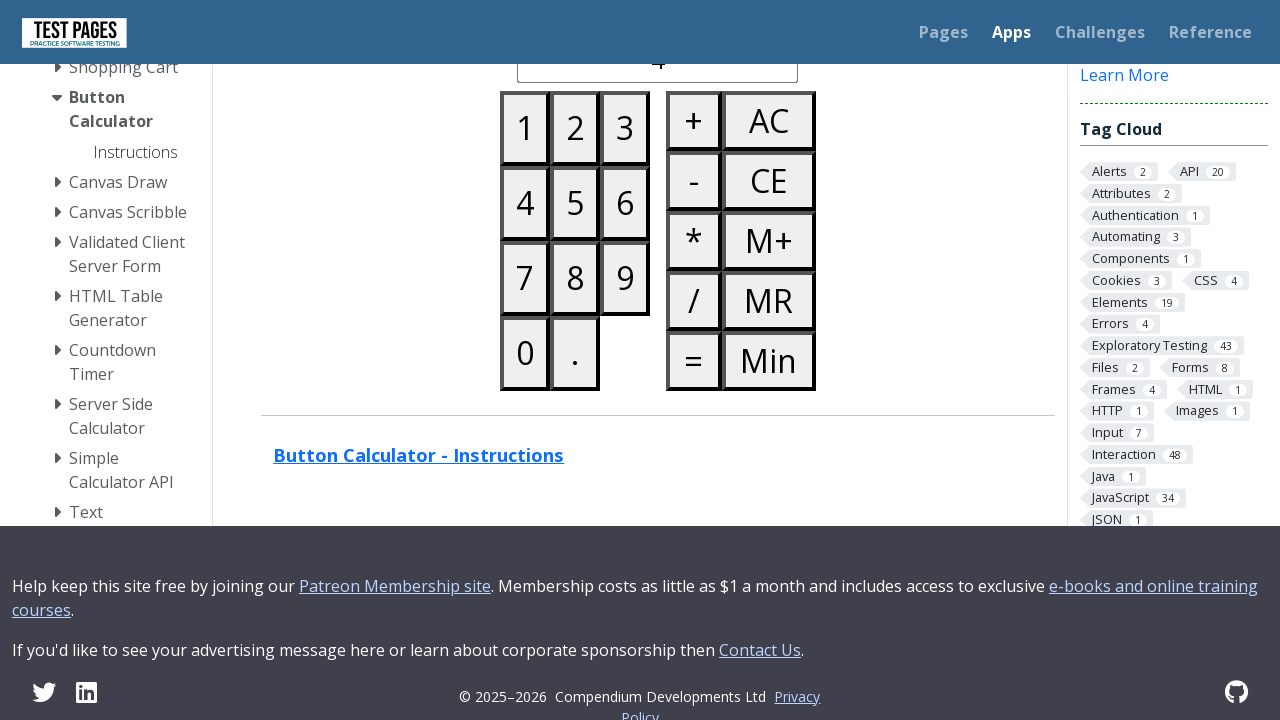